Tests JavaScript confirm dialog handling by clicking a button that triggers a JS confirm and dismissing it

Starting URL: https://the-internet.herokuapp.com/javascript_alerts

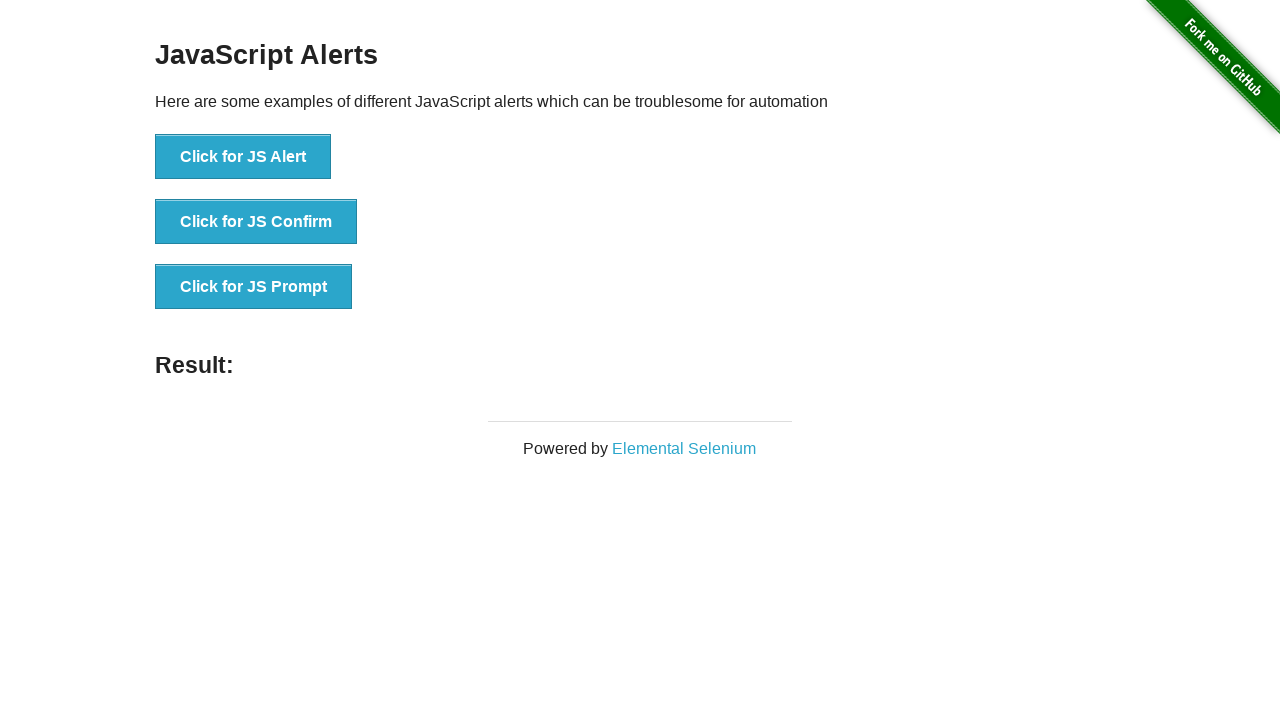

Set up dialog handler to dismiss confirm dialogs
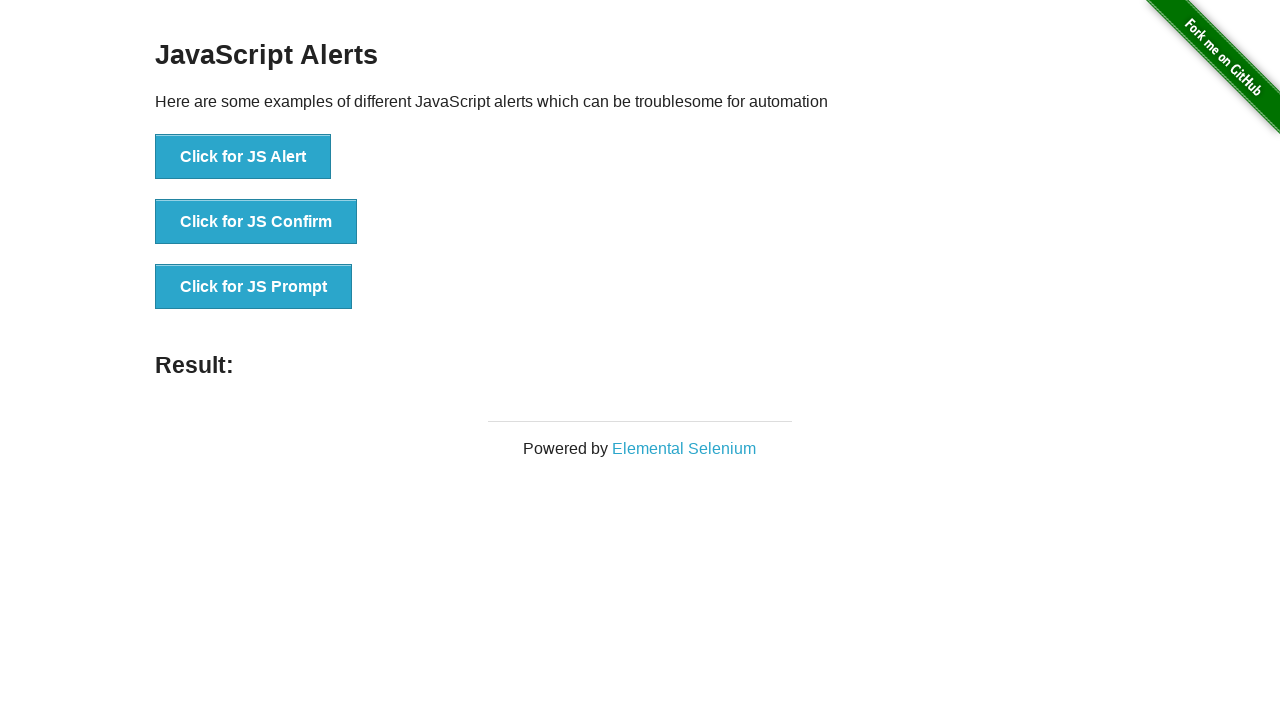

Clicked button to trigger JS confirm dialog at (256, 222) on xpath=//button[normalize-space()='Click for JS Confirm']
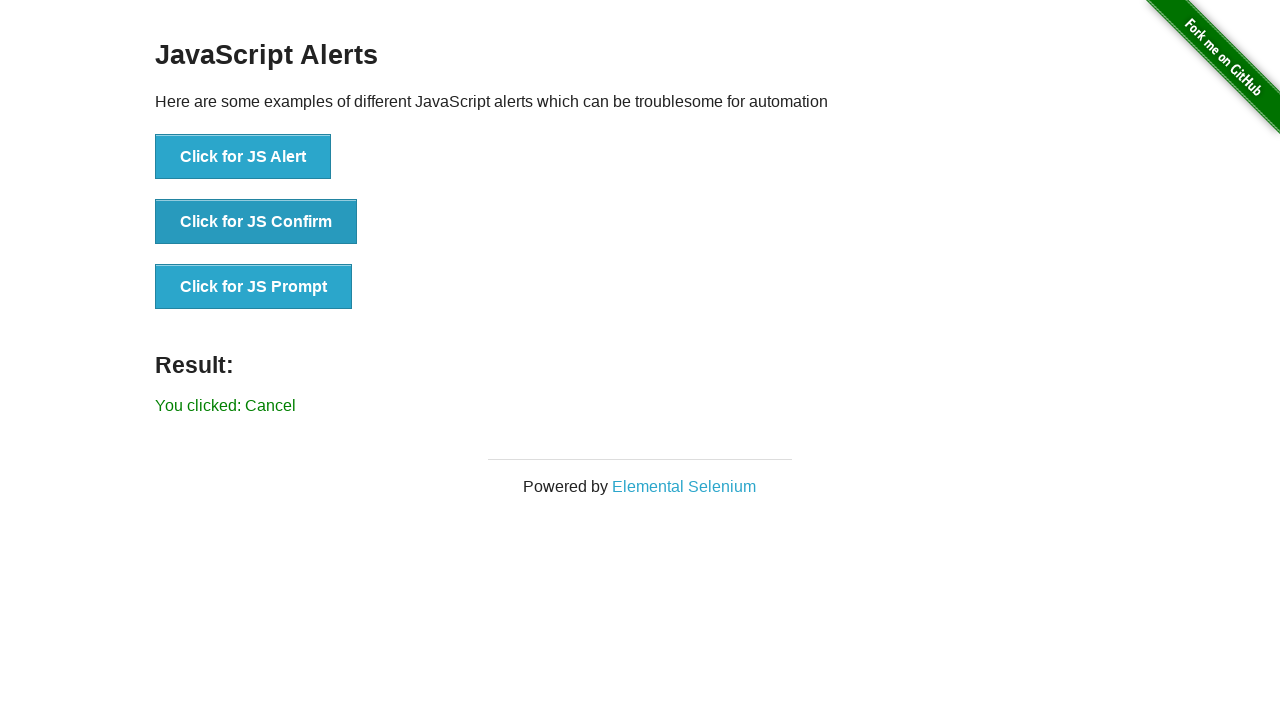

Waited for dialog interaction to complete
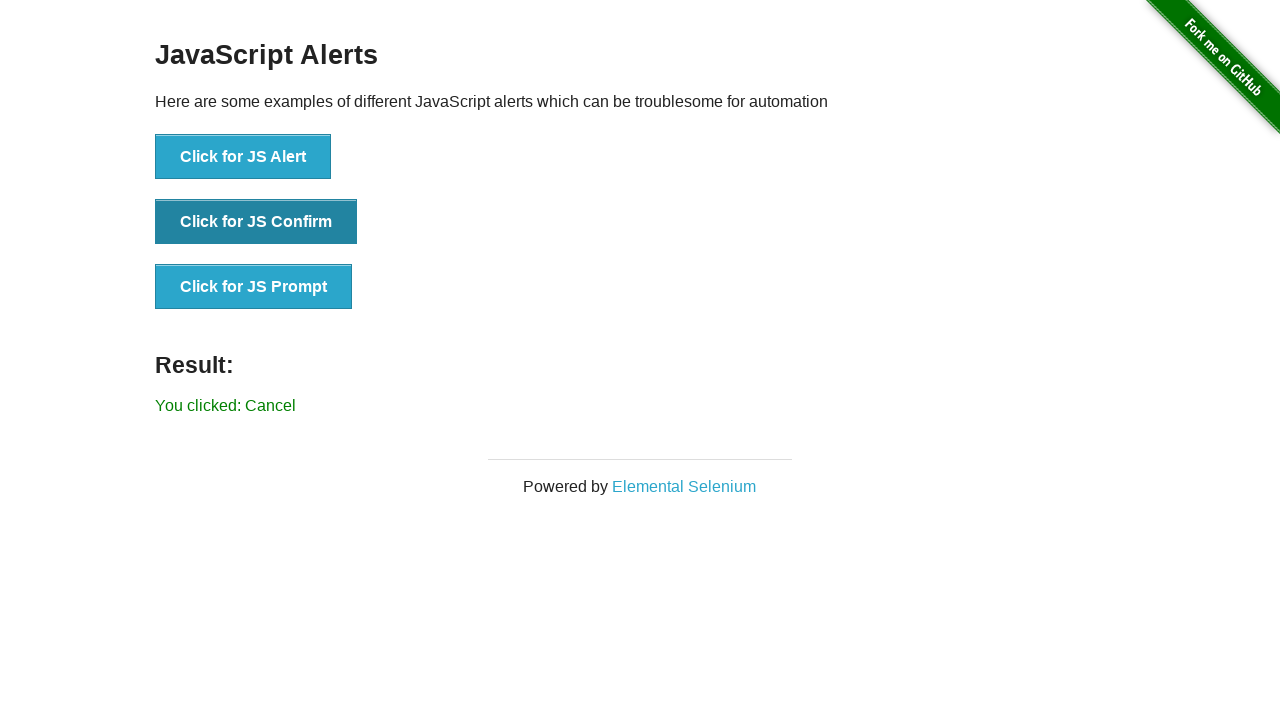

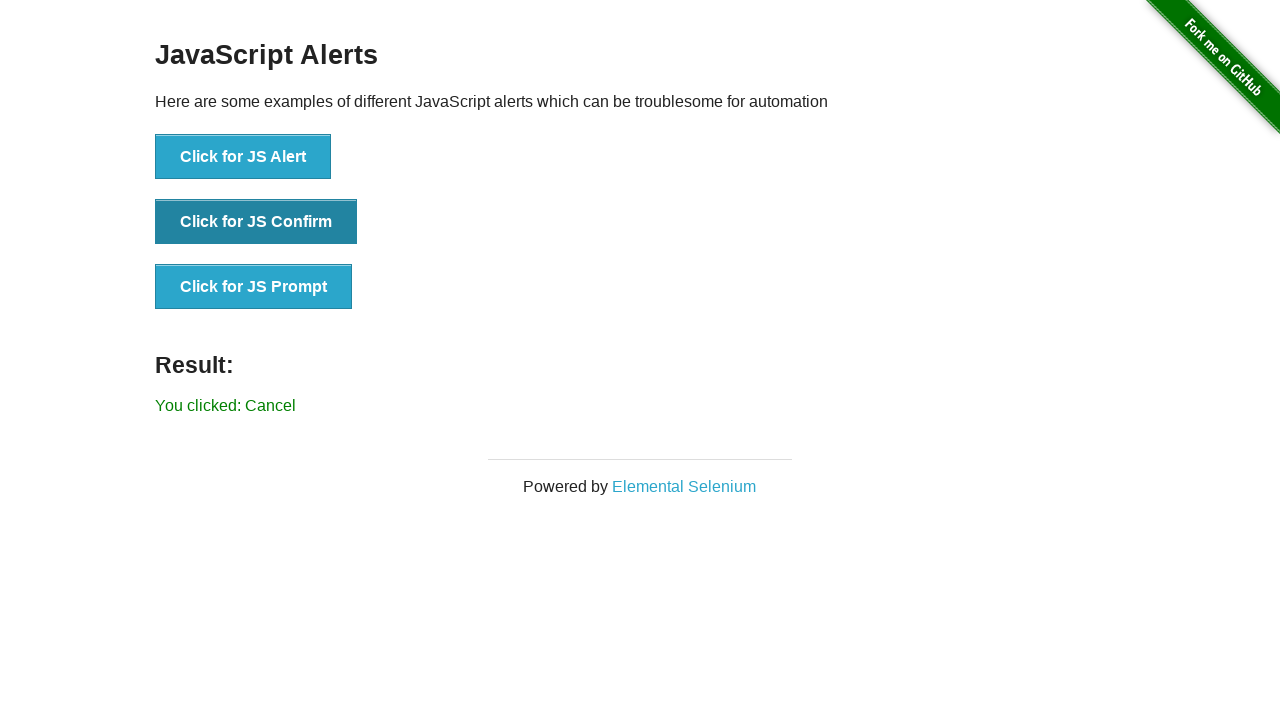